Tests navigation to the "past" page by clicking the past link and verifying the URL changes correctly

Starting URL: https://news.ycombinator.com/

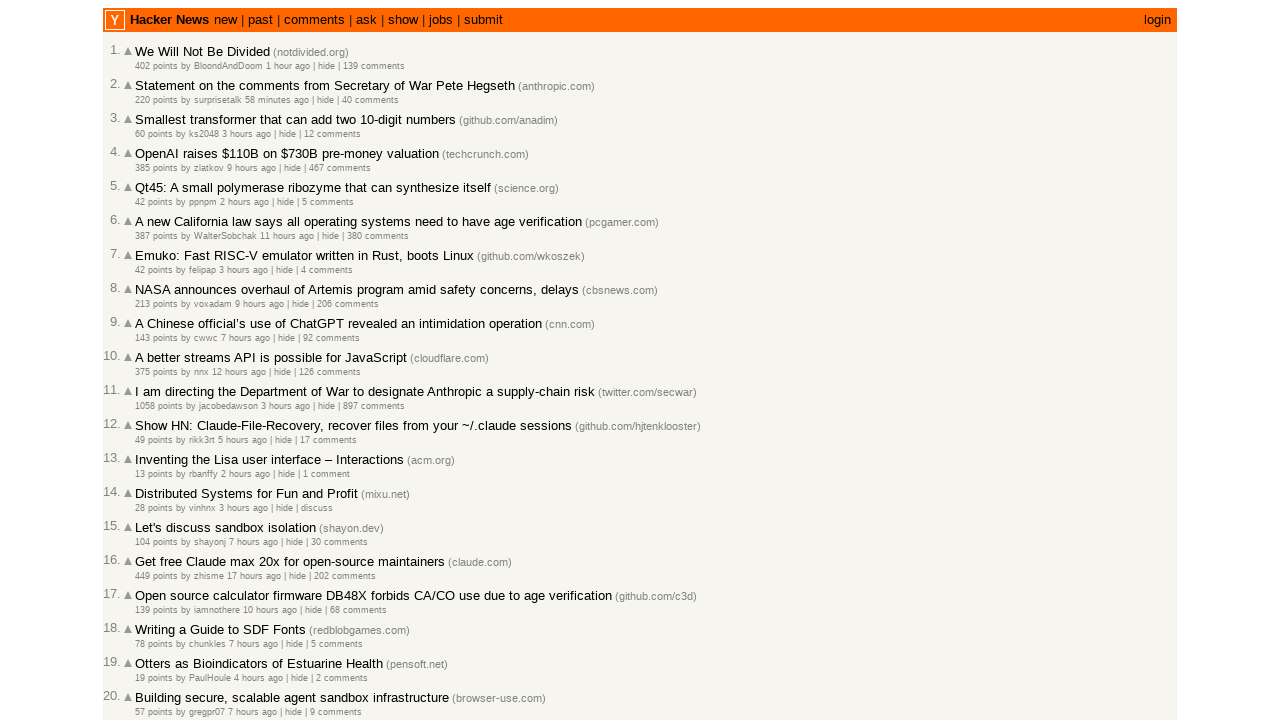

Clicked the 'past' link at (260, 20) on a:text('past')
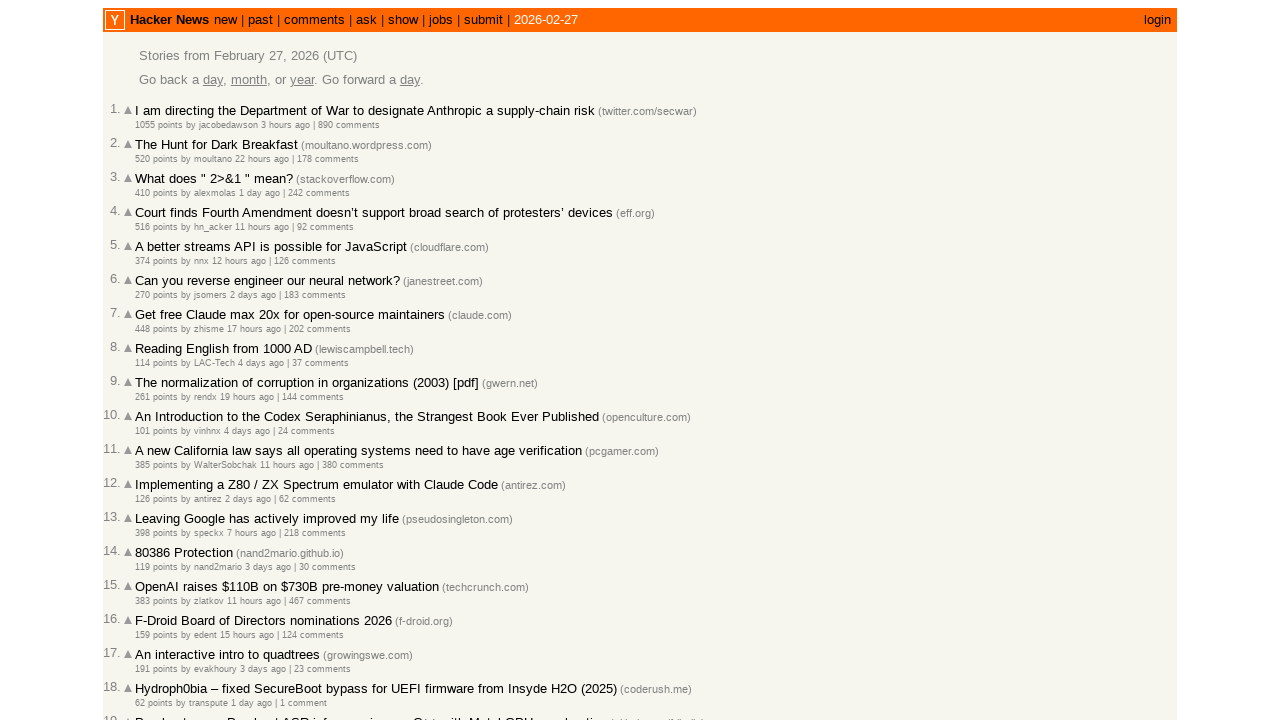

Verified navigation to past/front page with URL matching **/front
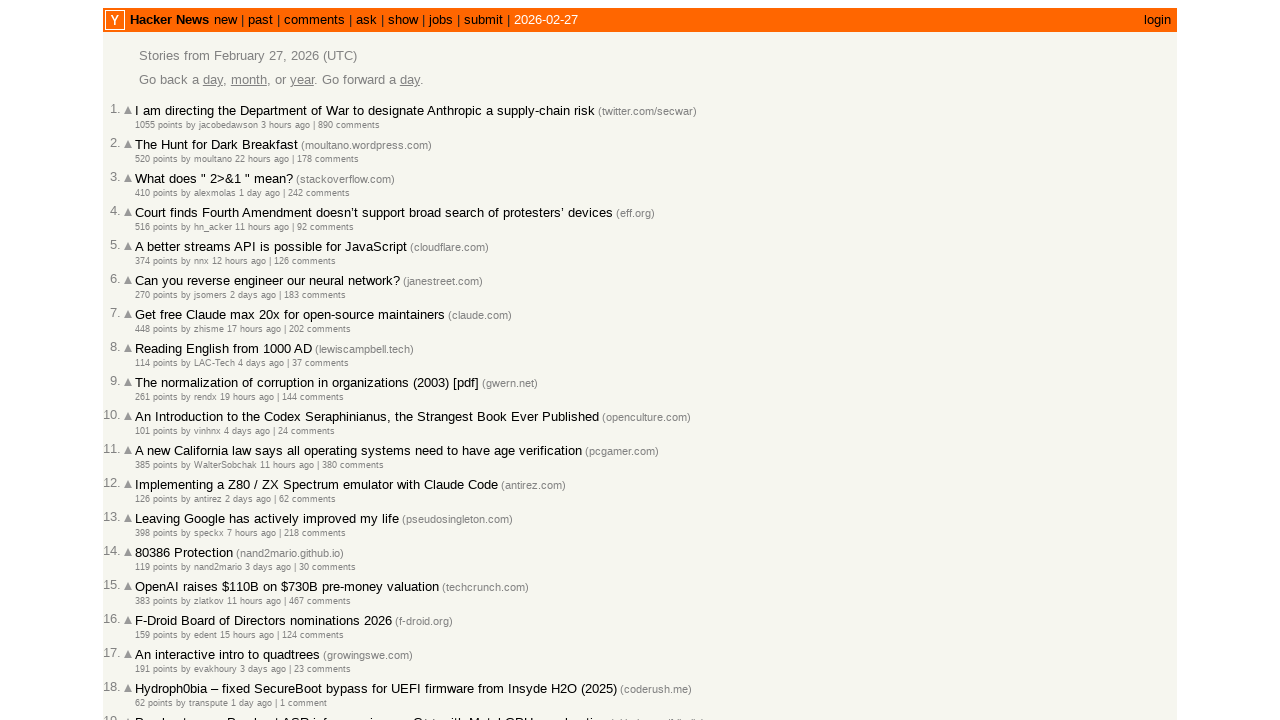

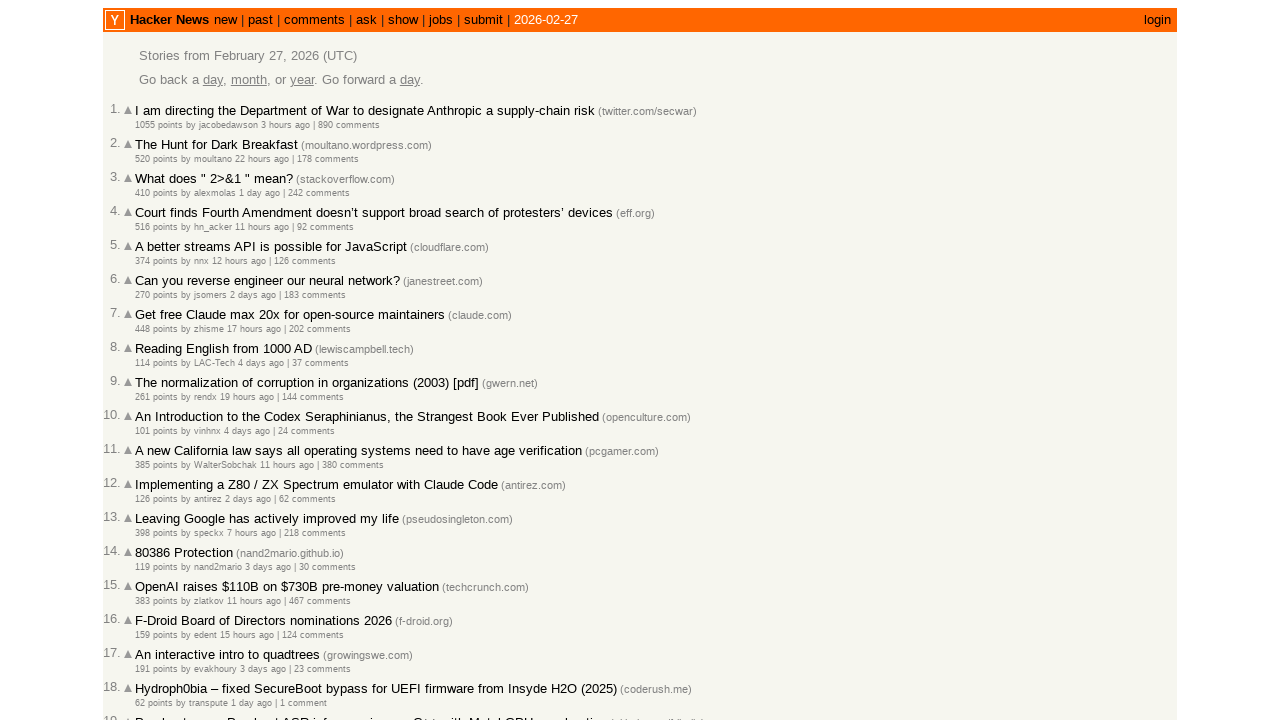